Tests finding all elements with class "test", counting them, iterating through their text, and accessing the third element

Starting URL: https://kristinek.github.io/site/examples/locators

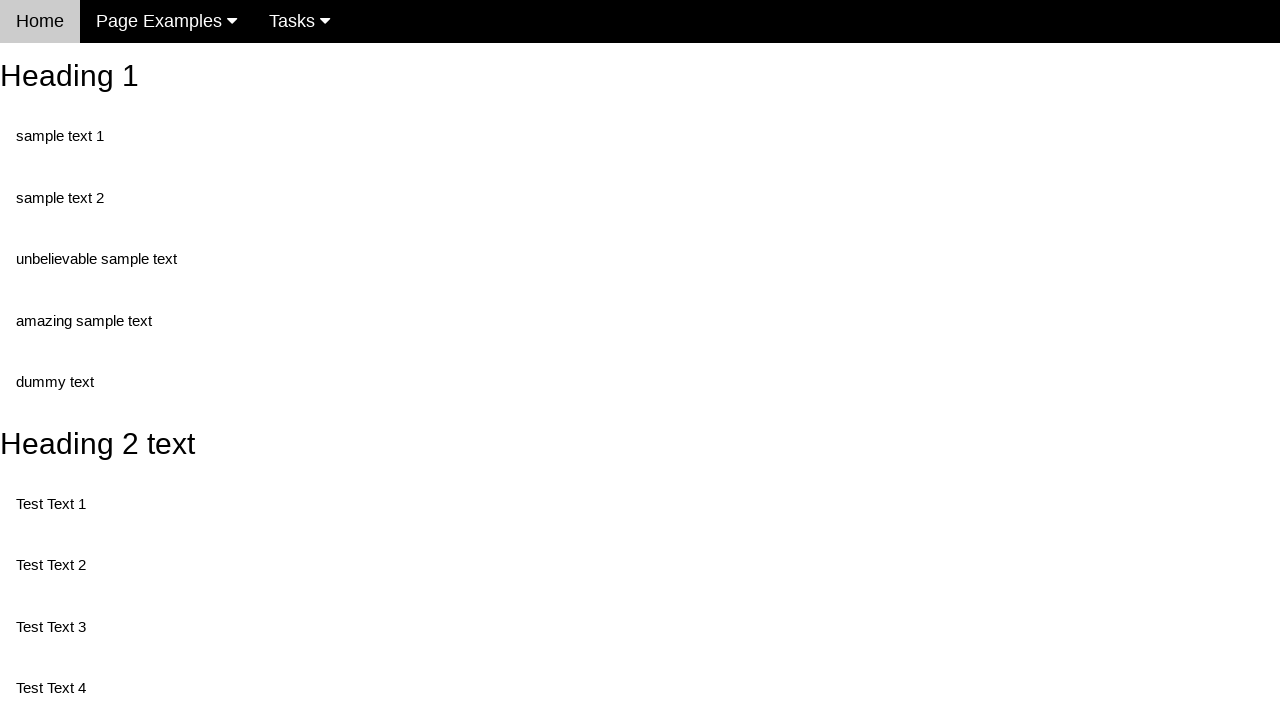

Navigated to locators example page
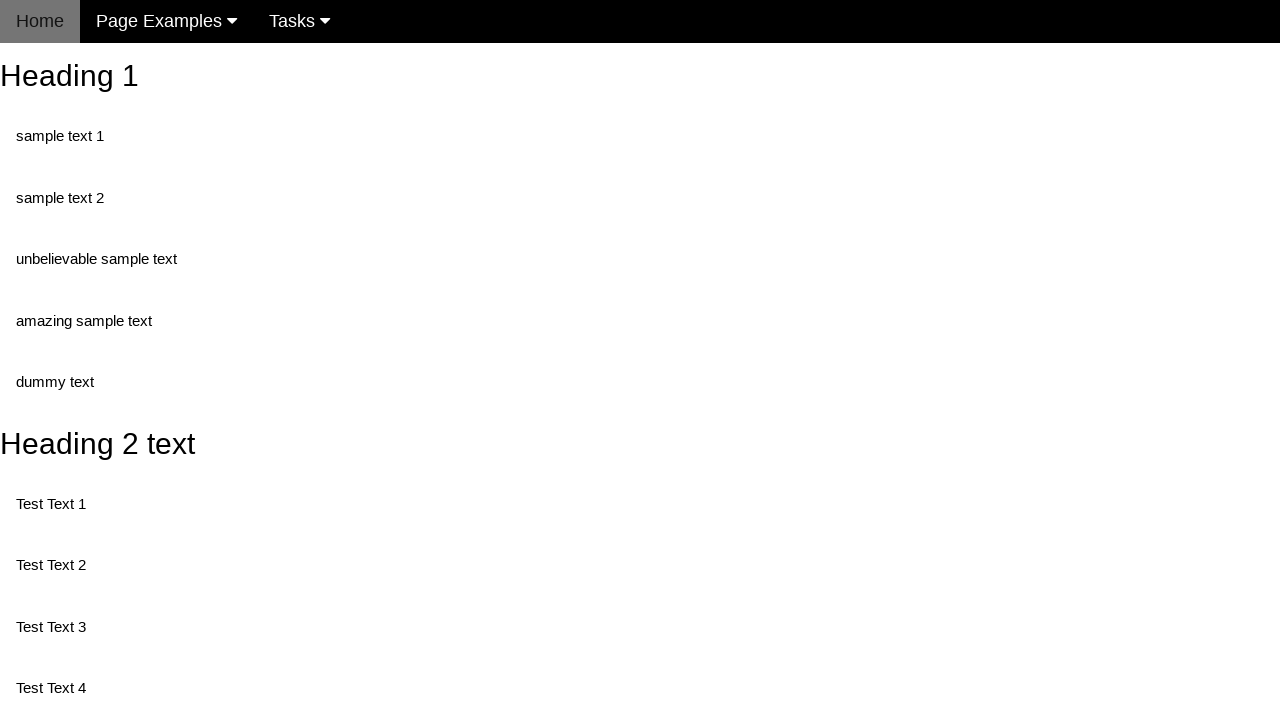

Located all elements with class 'test'
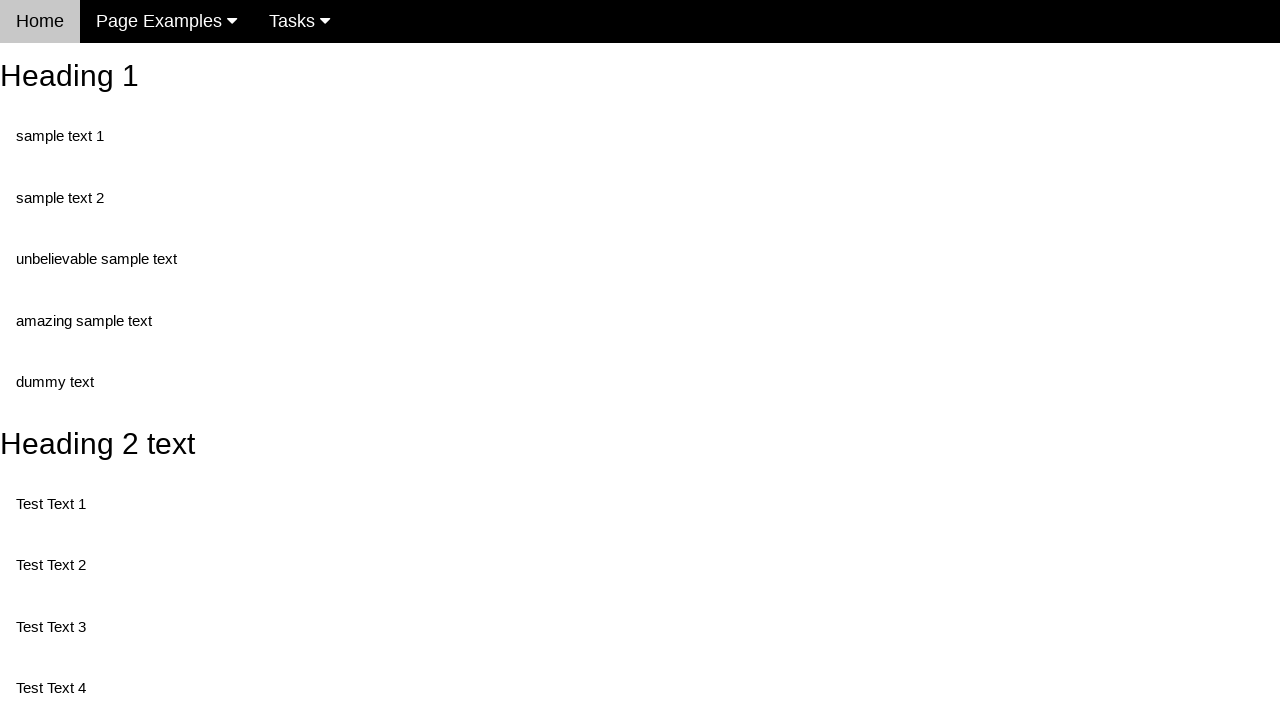

Counted 5 elements with class 'test'
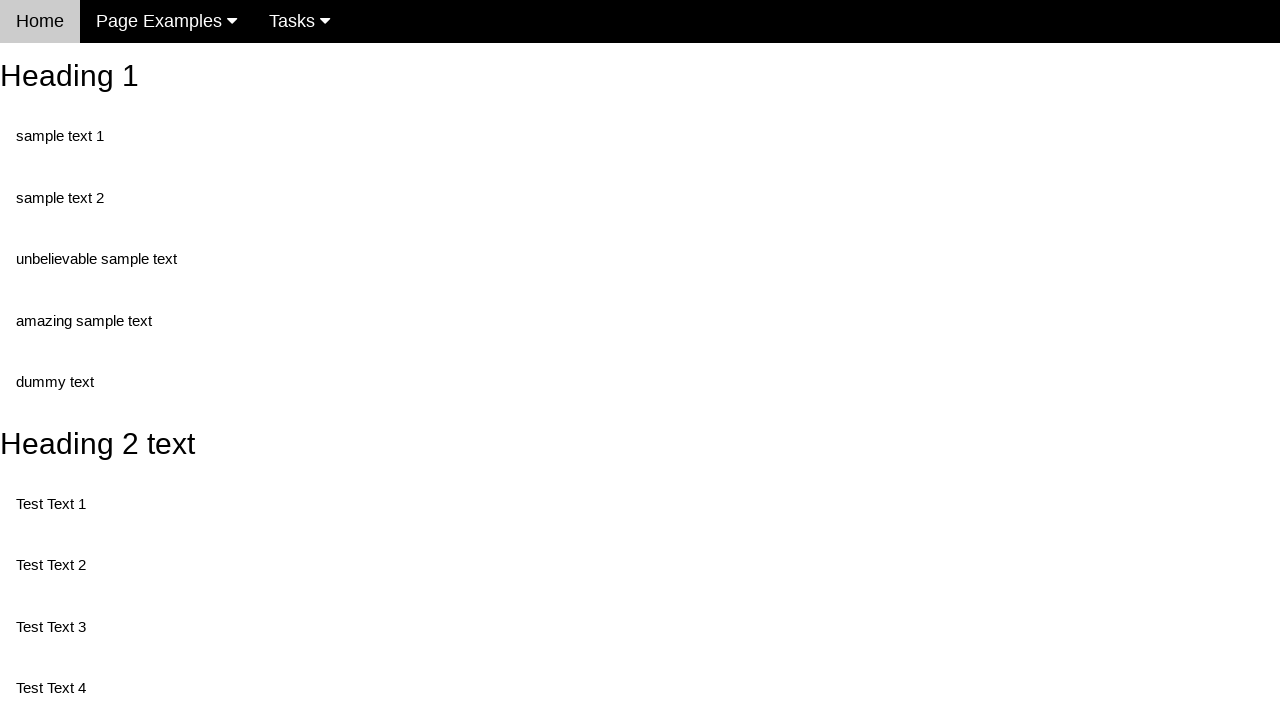

Retrieved text content from element 1: 'Test Text 1'
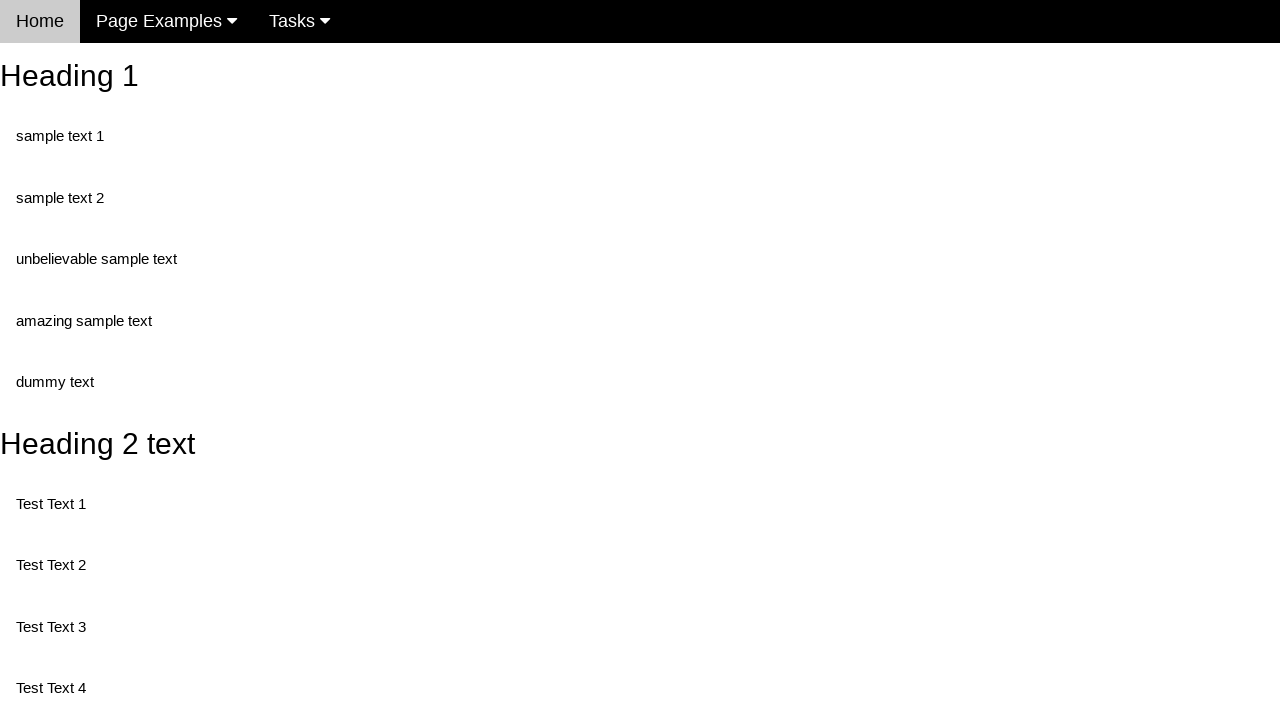

Retrieved text content from element 2: 'Test Text 3'
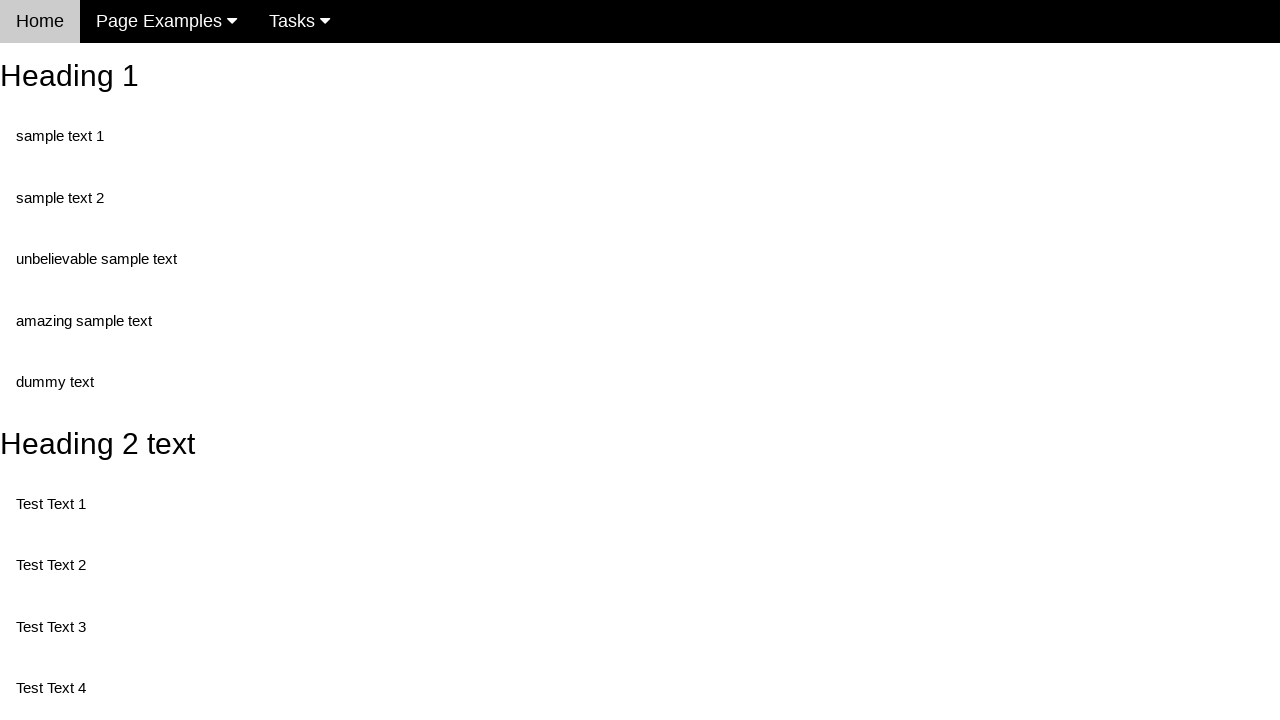

Retrieved text content from element 3: 'Test Text 4'
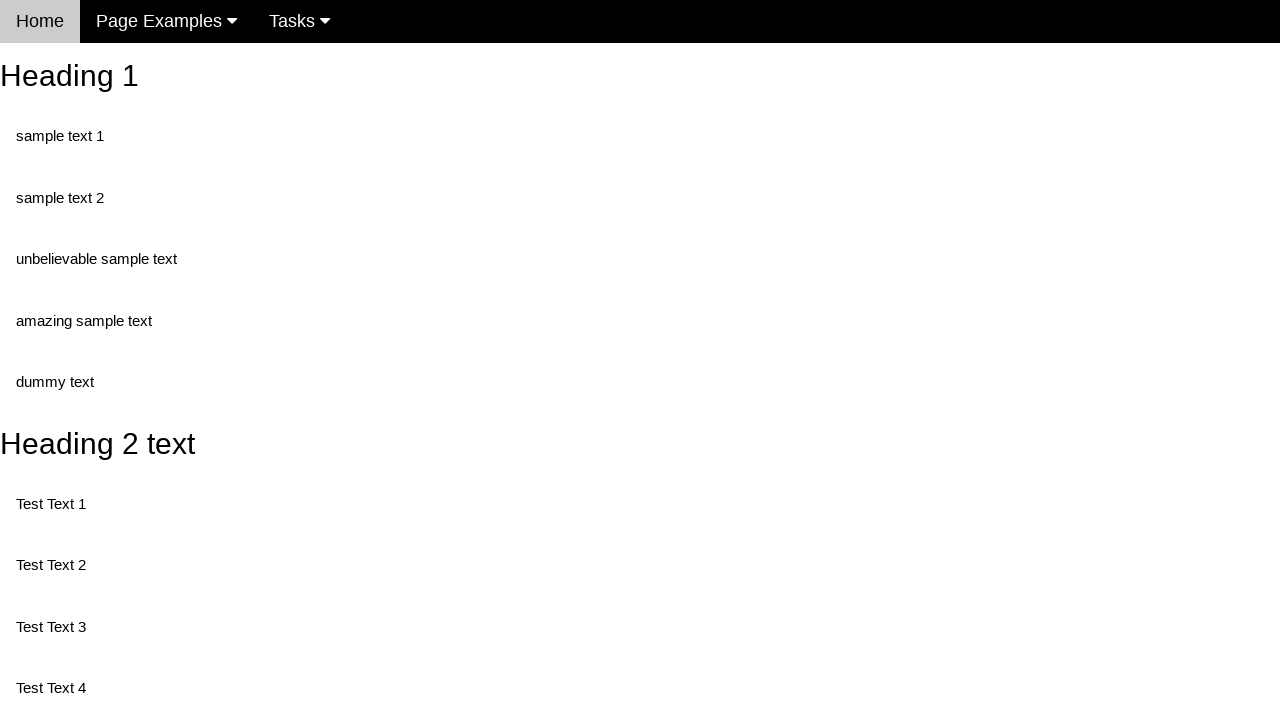

Retrieved text content from element 4: 'Test Text 5'
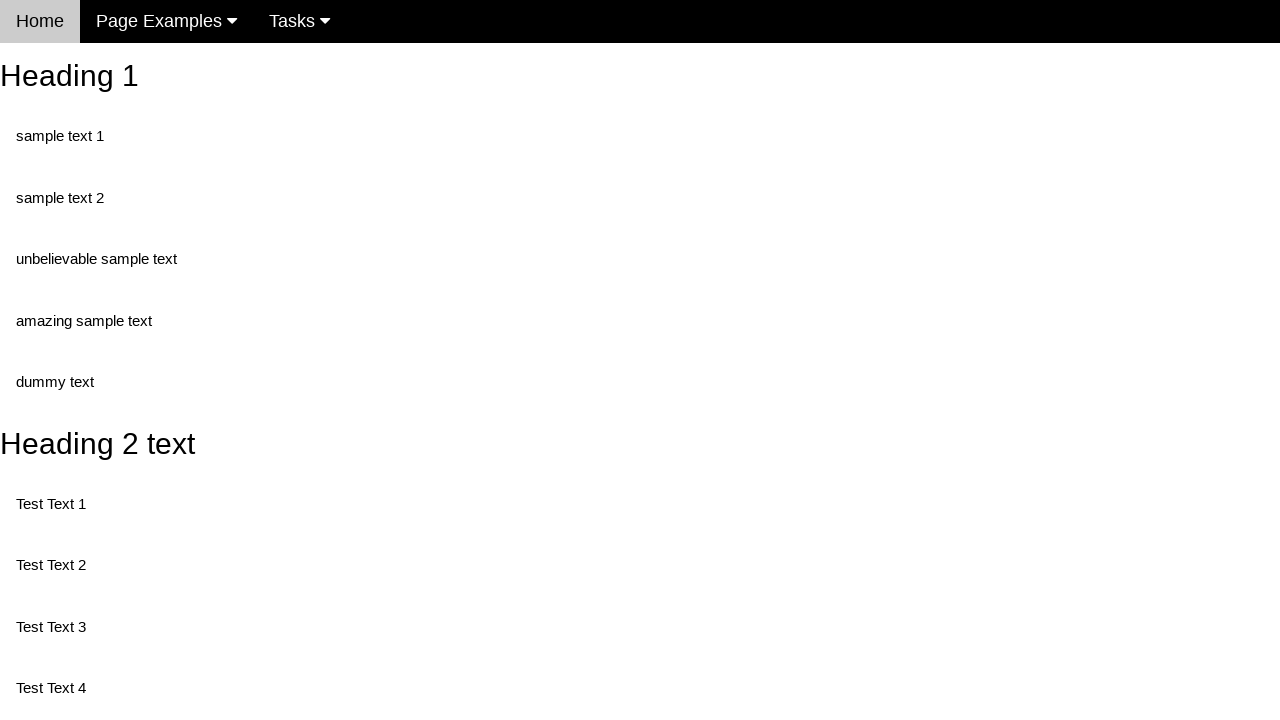

Retrieved text content from element 5: 'Test Text 6'
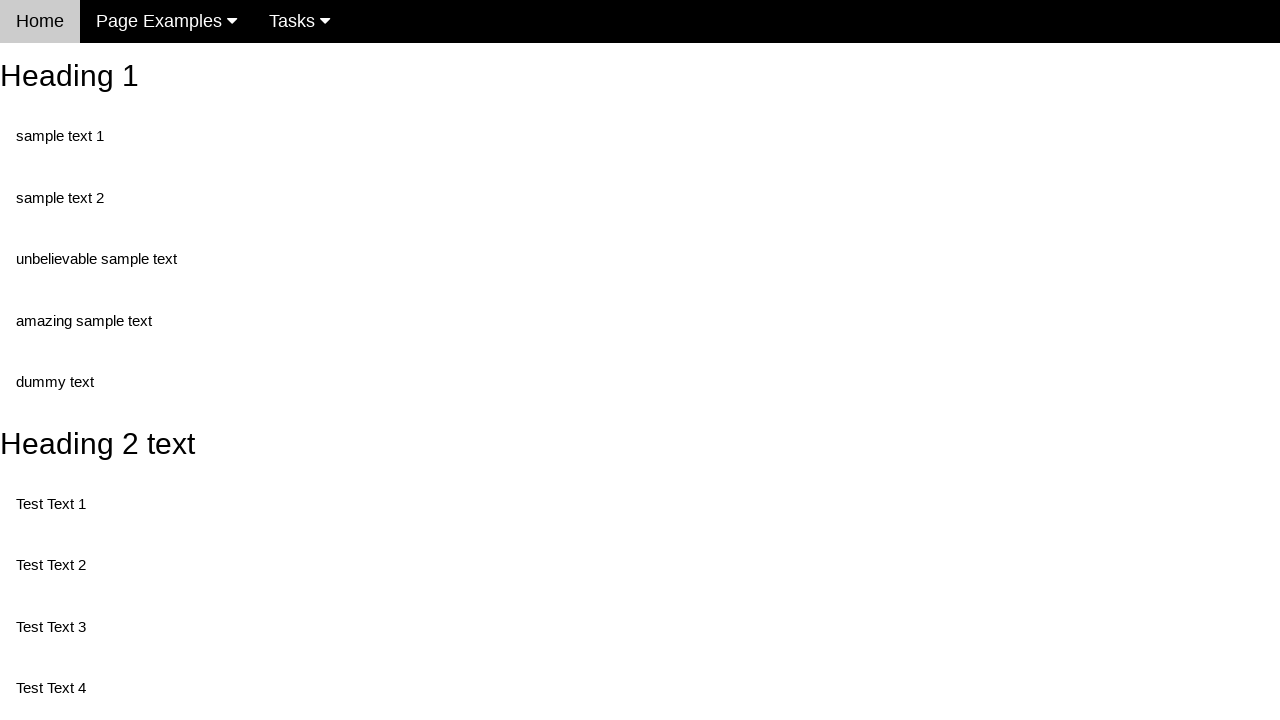

Retrieved text content from third element: 'Test Text 4'
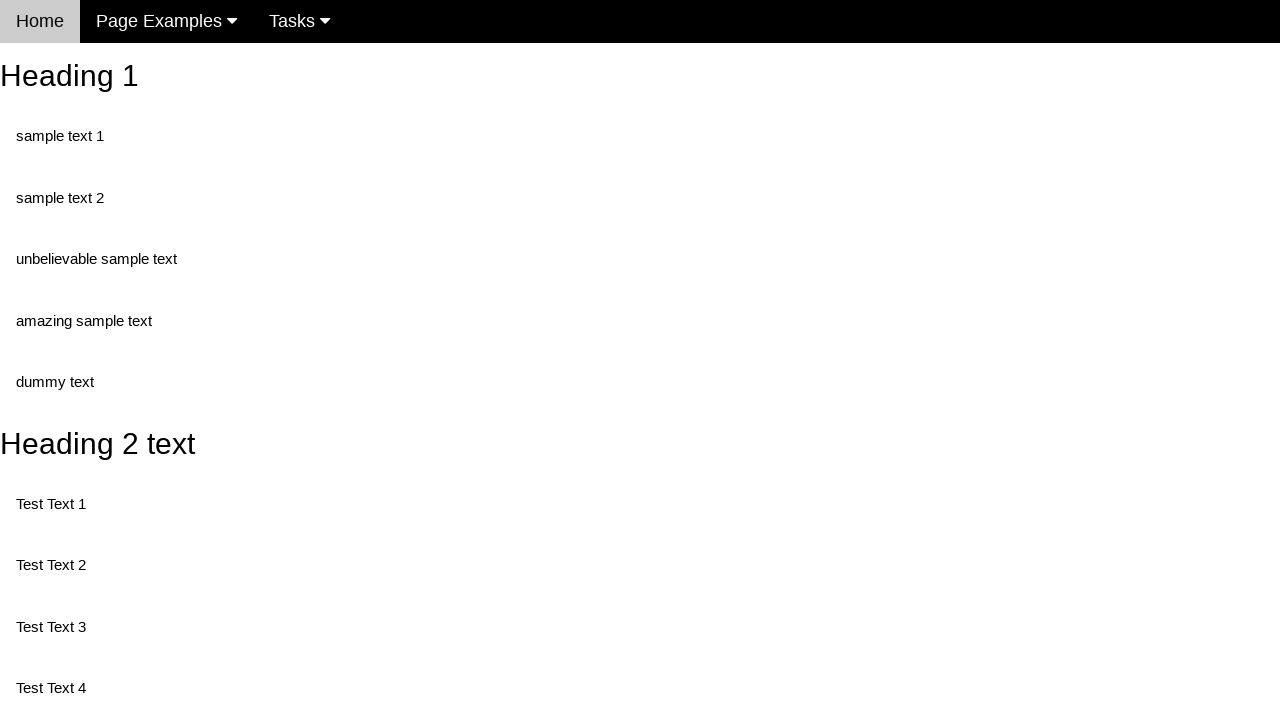

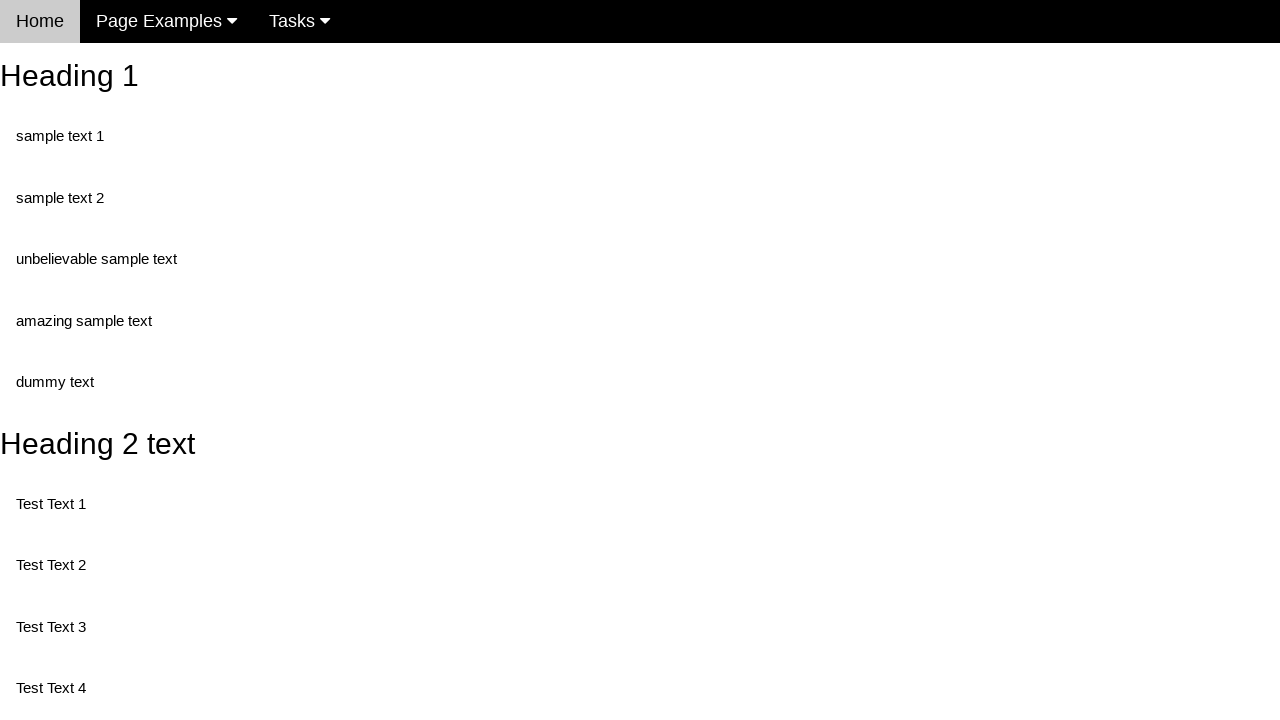